Navigates to the BookMyShow India website and maximizes the browser window. This is a basic smoke test to verify the site loads.

Starting URL: https://in.bookmyshow.com/

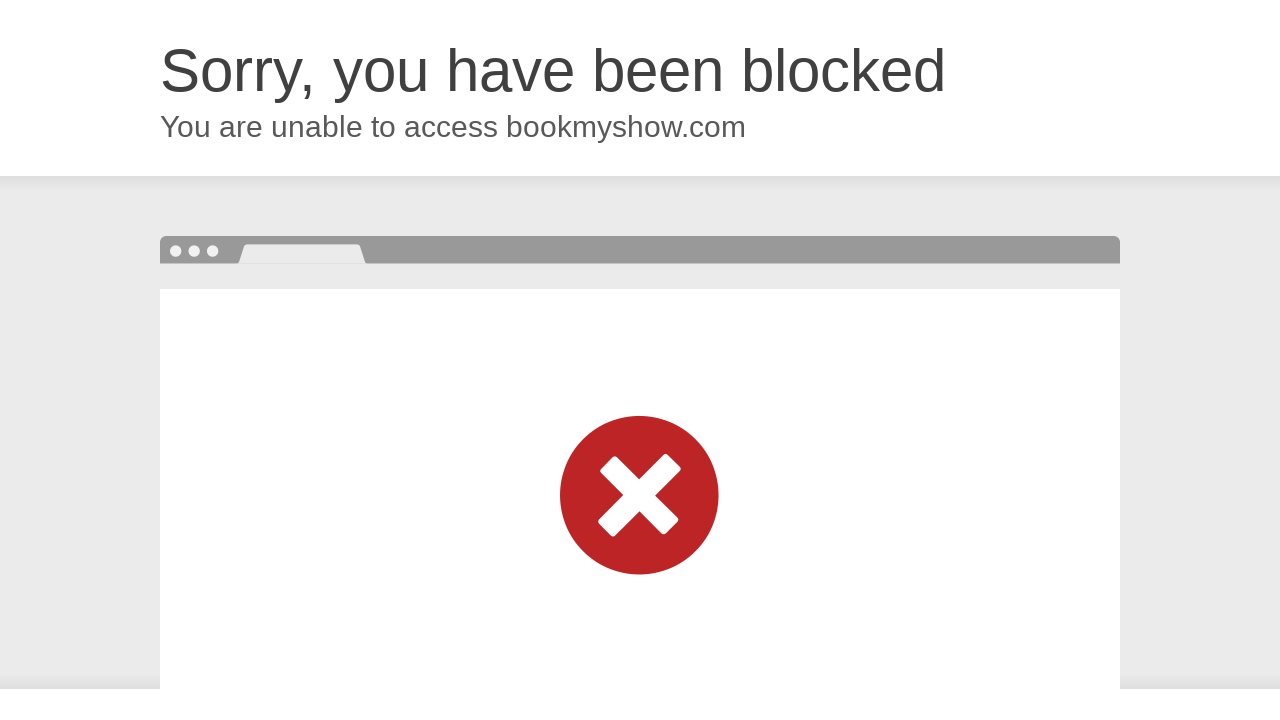

Set viewport size to 1920x1080
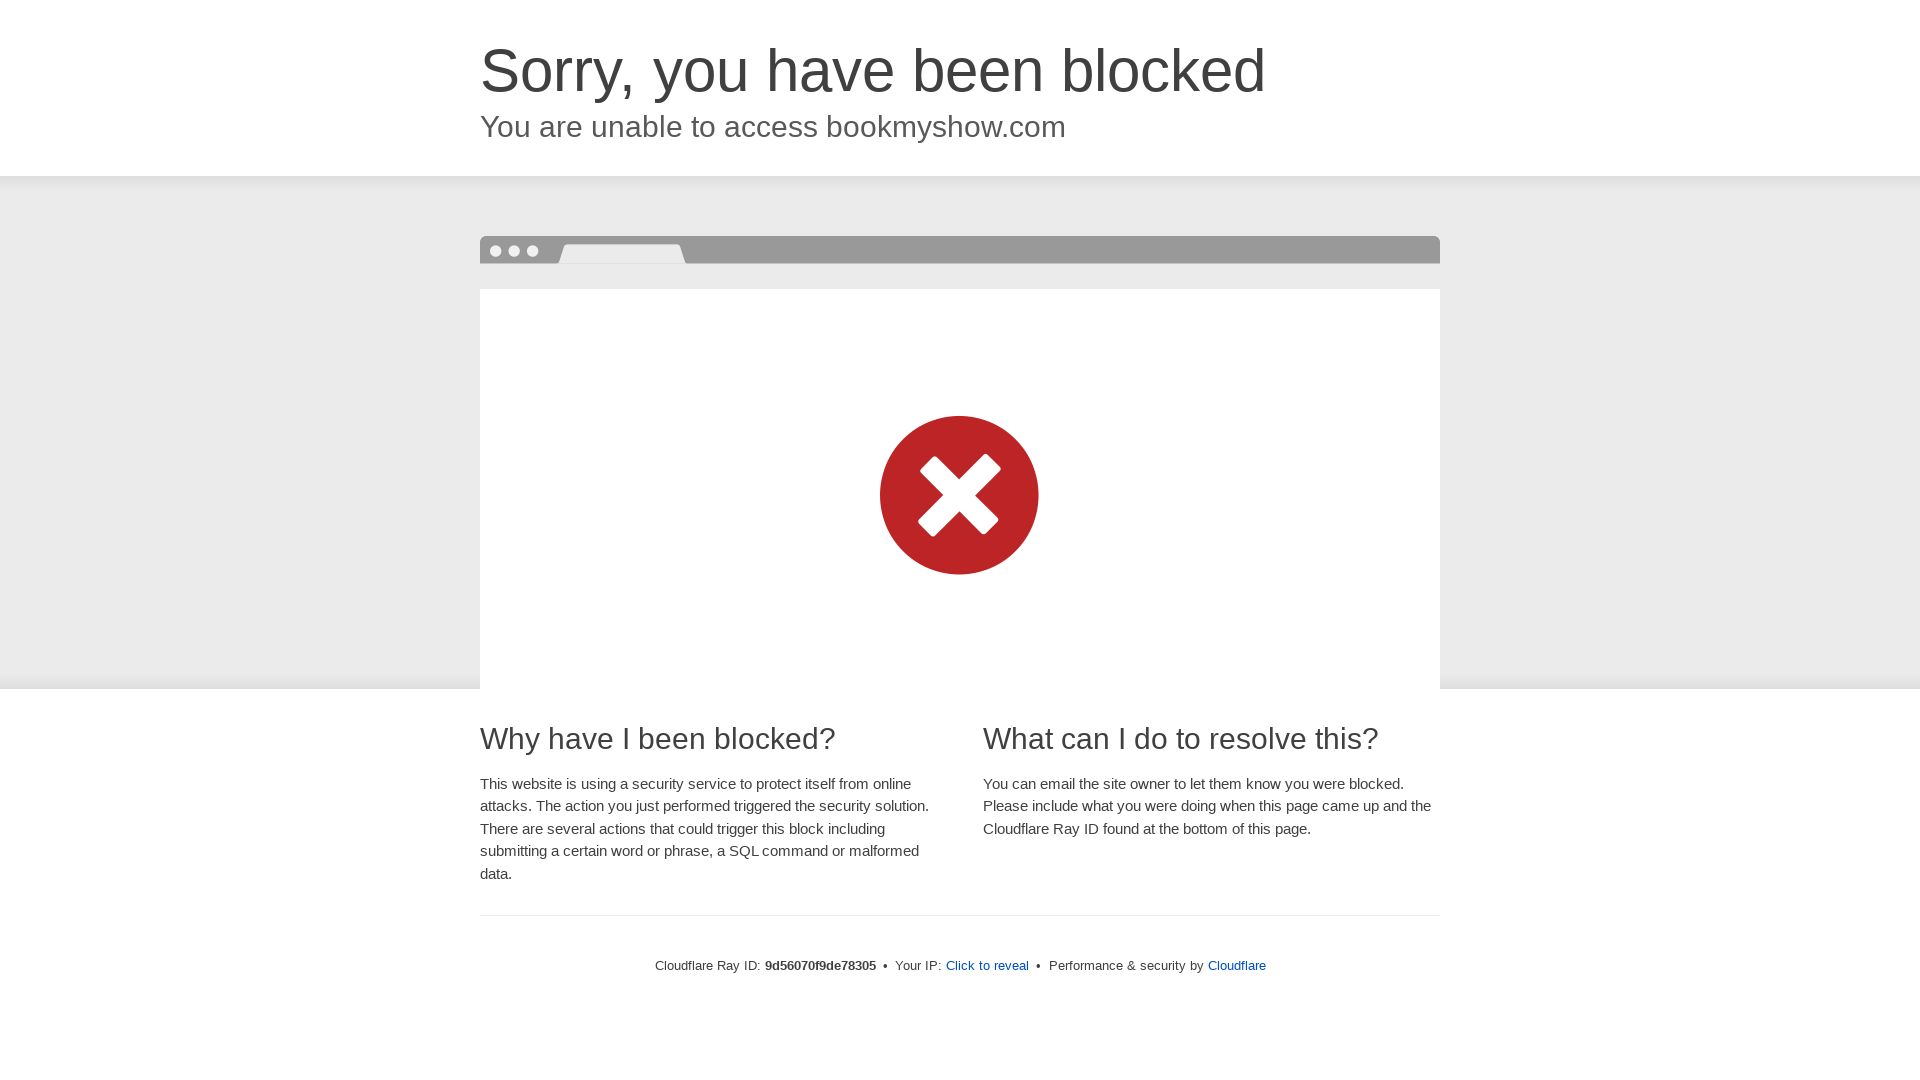

Page DOM content loaded
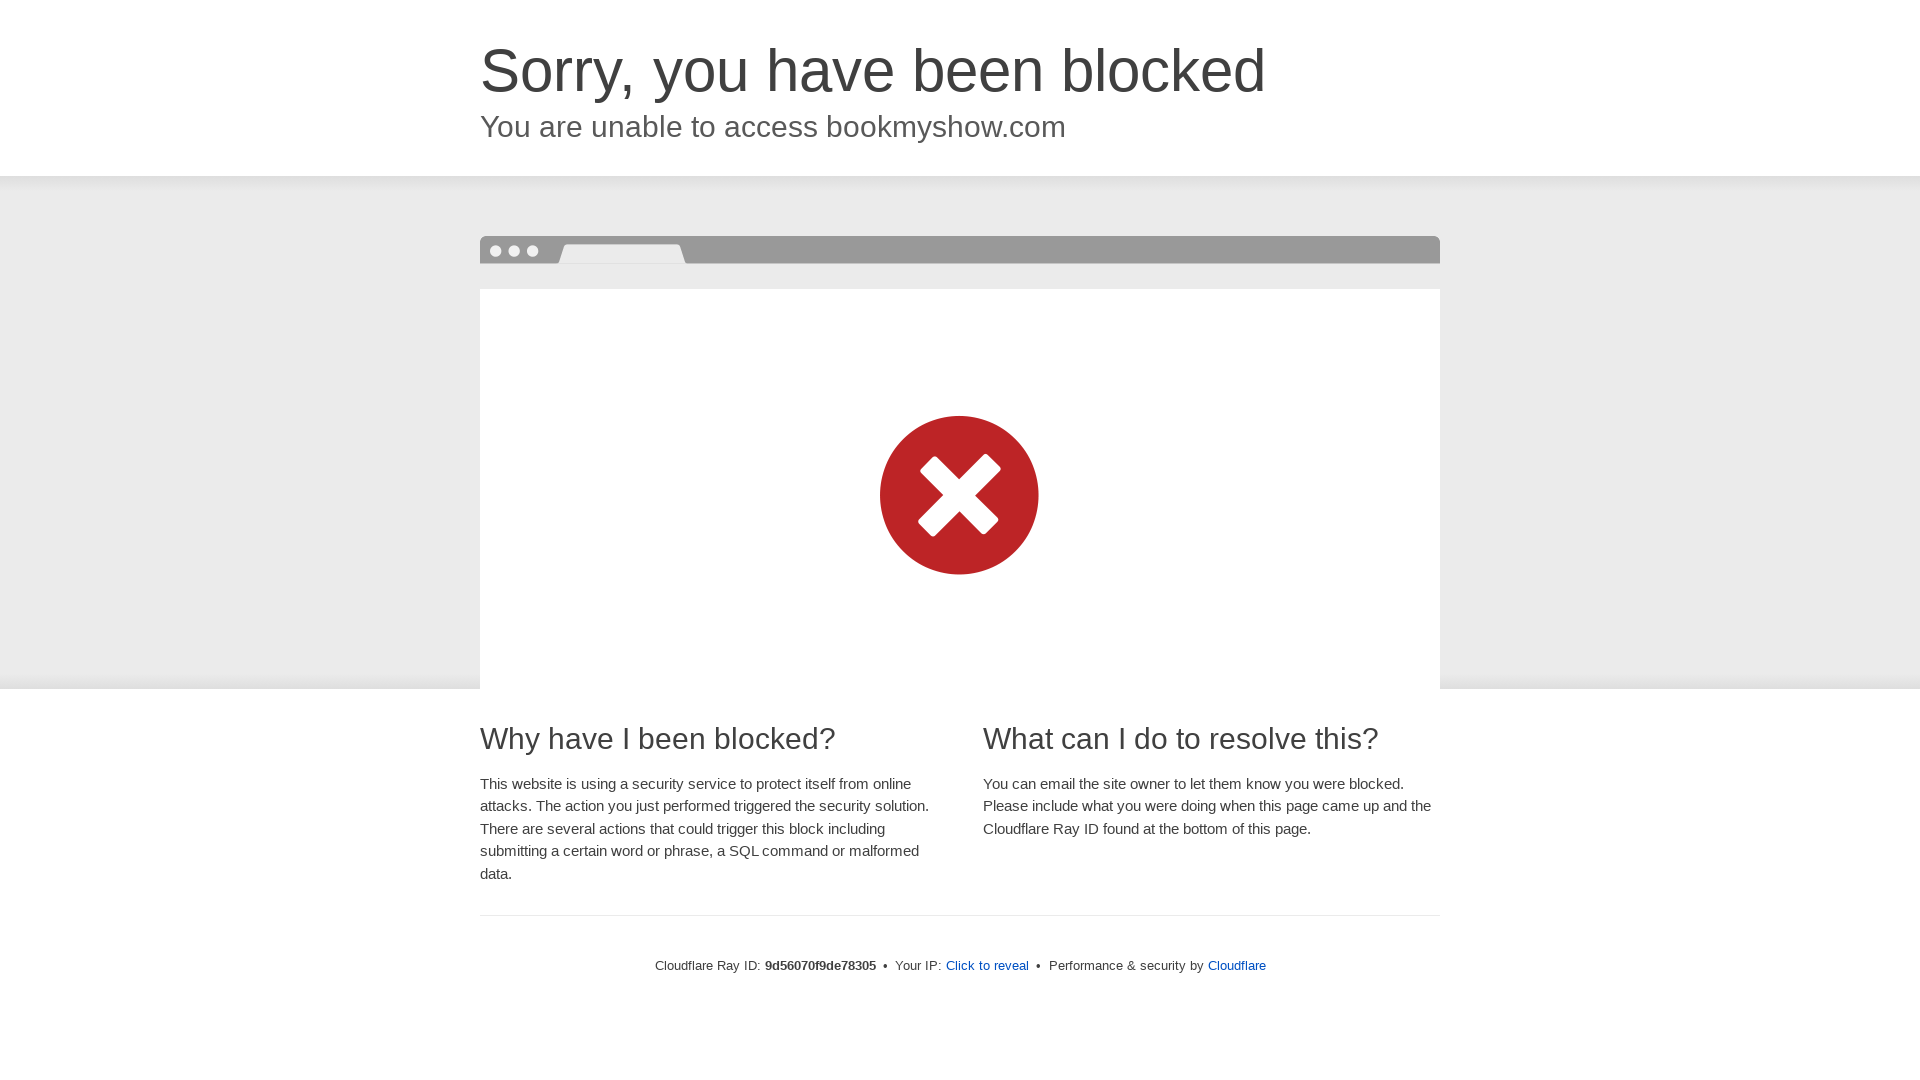

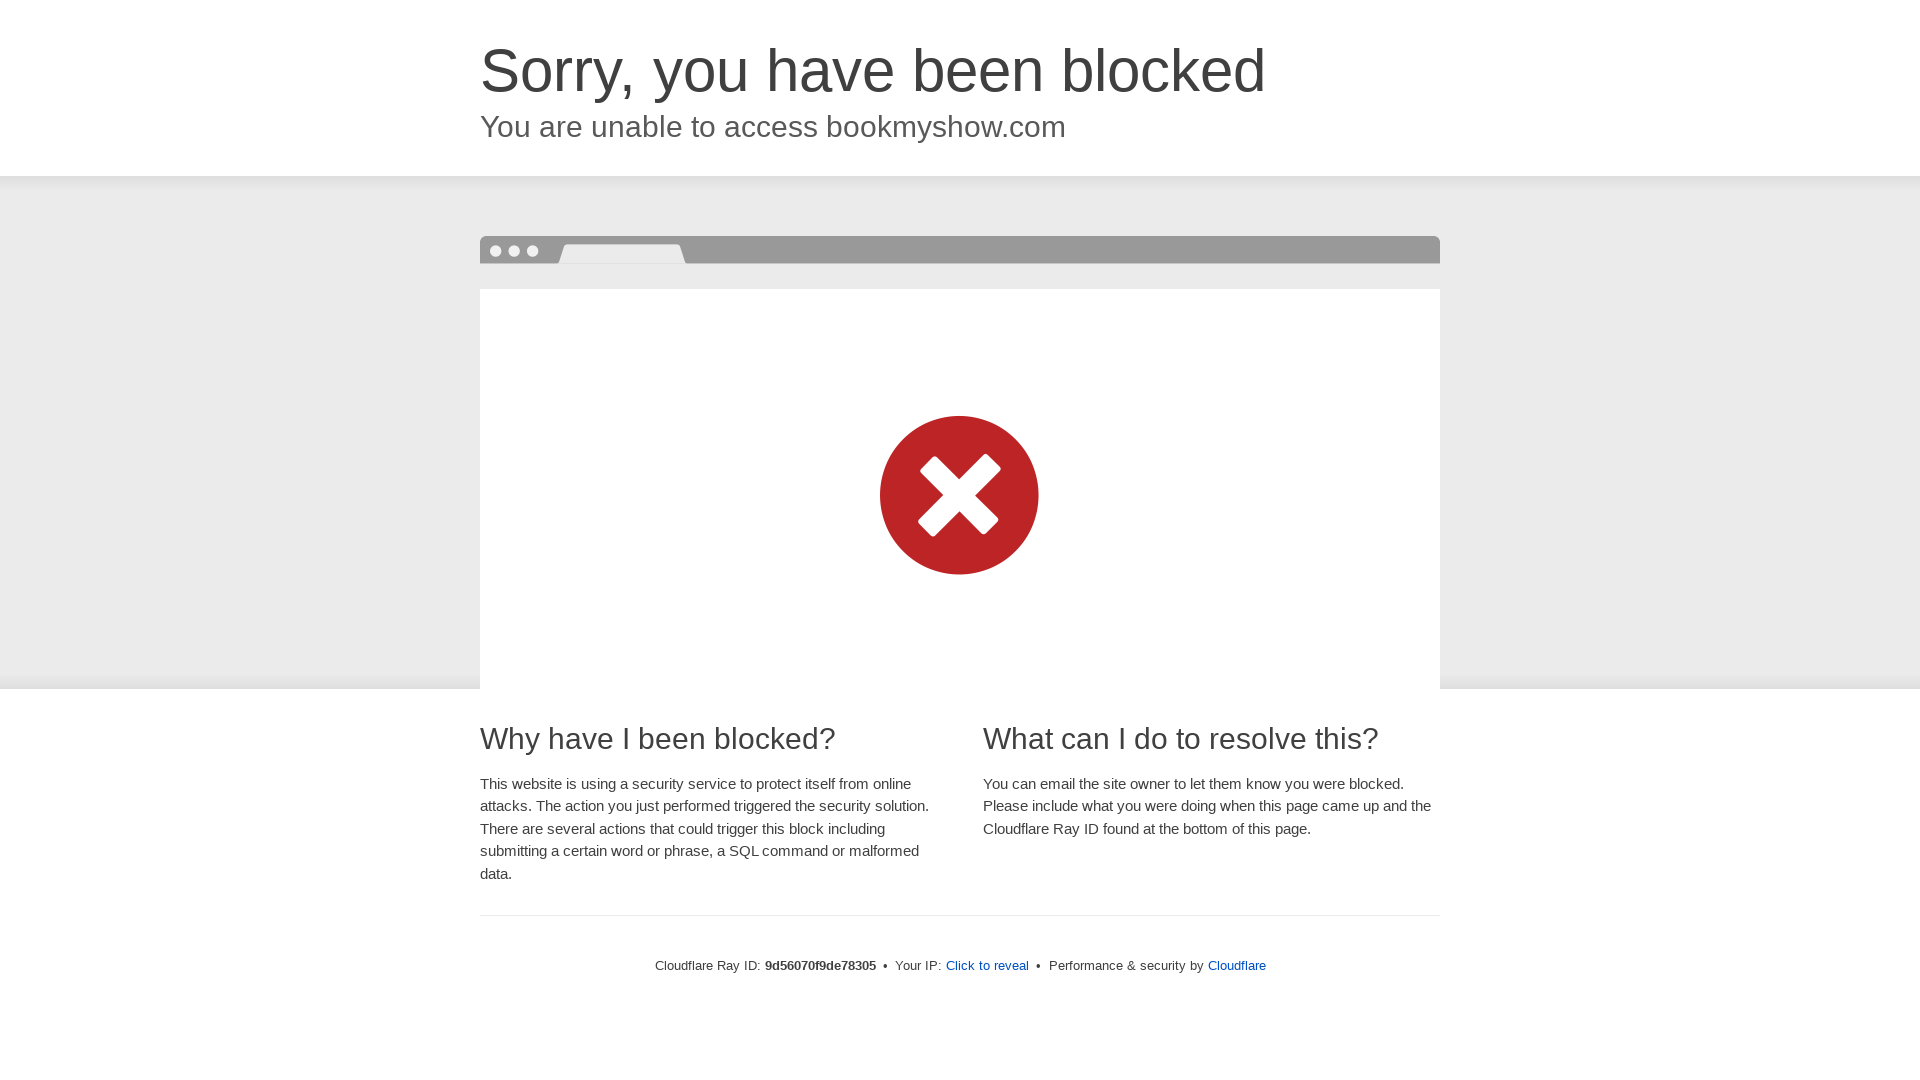